Tests selection state of form elements by clicking radio buttons and checkboxes, verifying their selected state, then deselecting and verifying again.

Starting URL: https://automationfc.github.io/basic-form/index.html

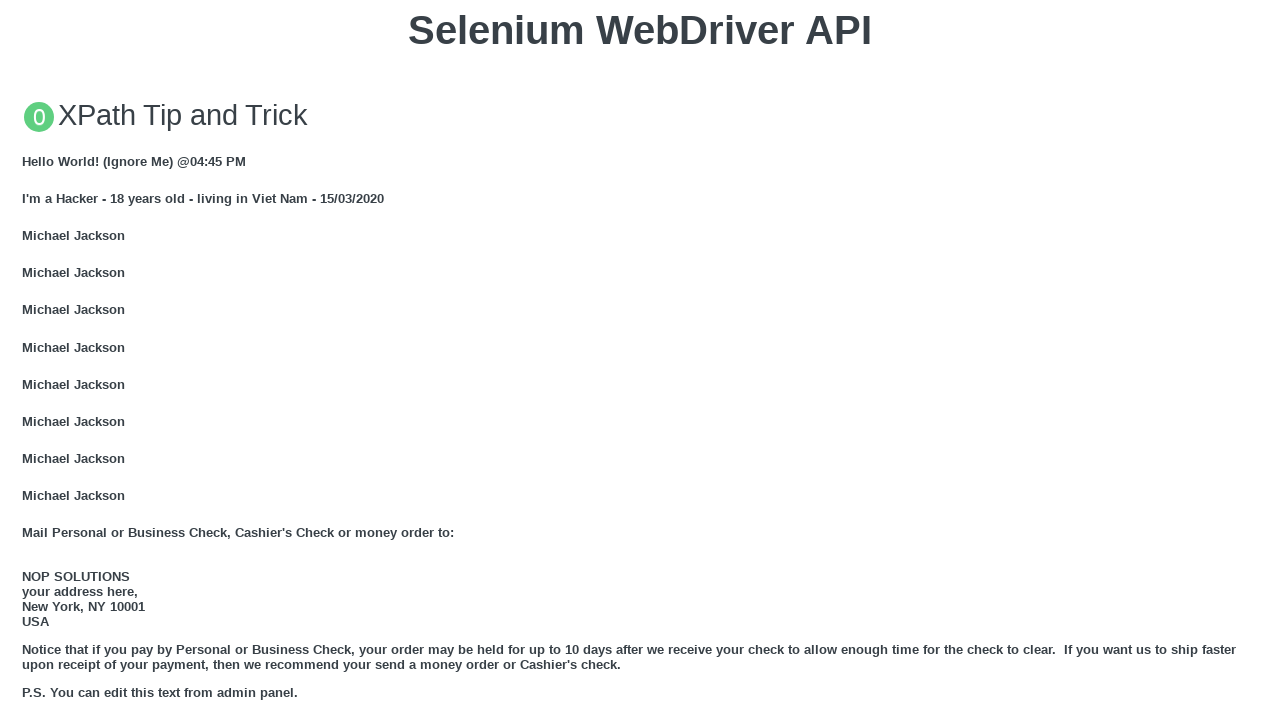

Navigated to basic form test page
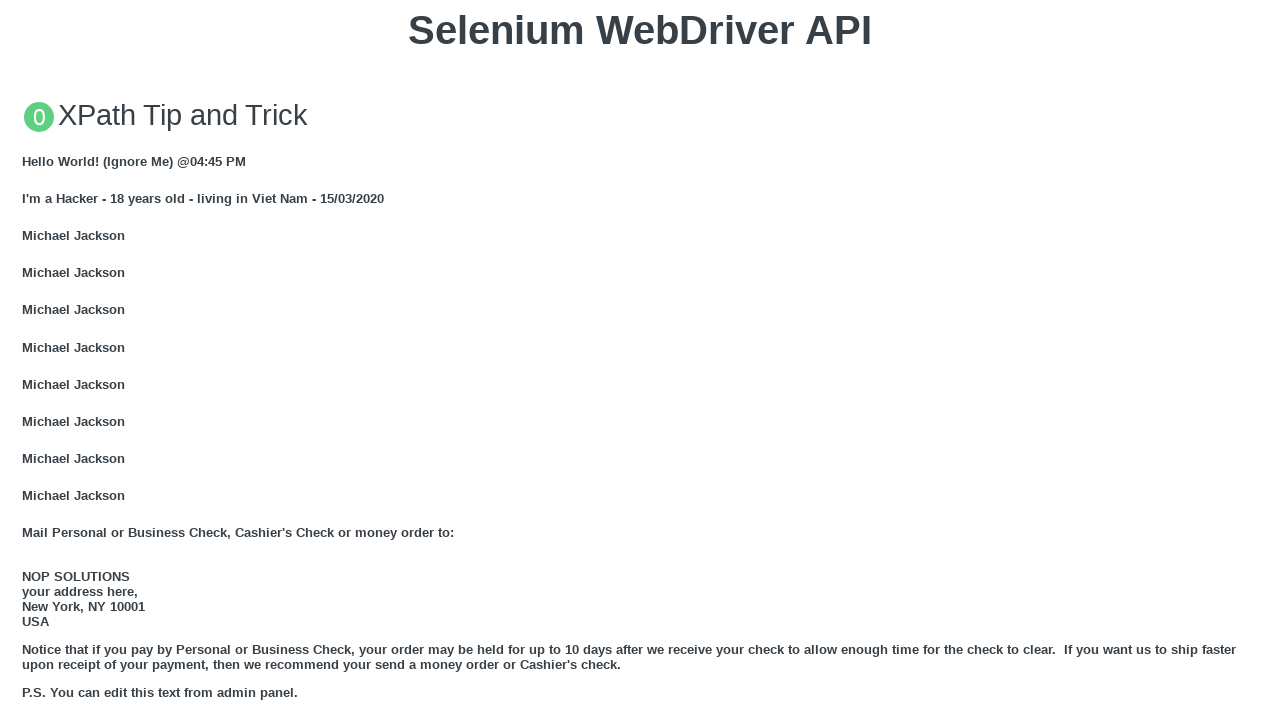

Clicked 'Under 18' radio button at (28, 360) on #under_18
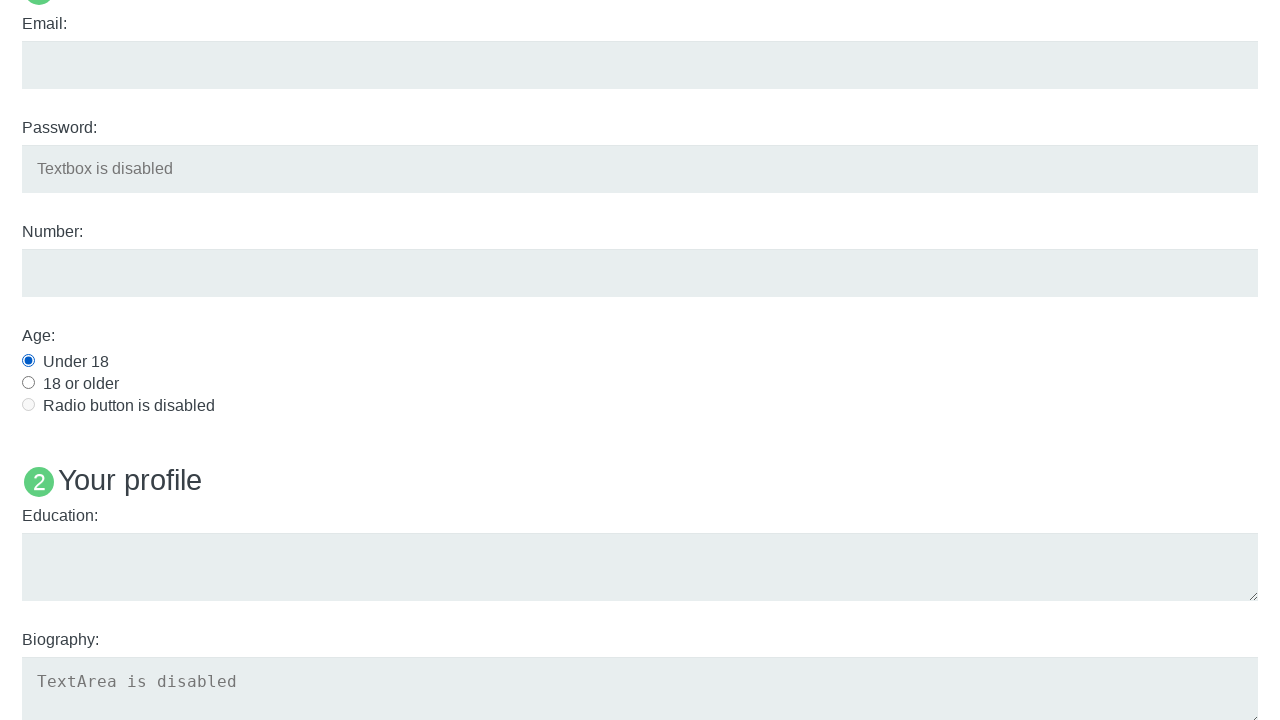

Clicked 'Development' checkbox at (28, 361) on input#development
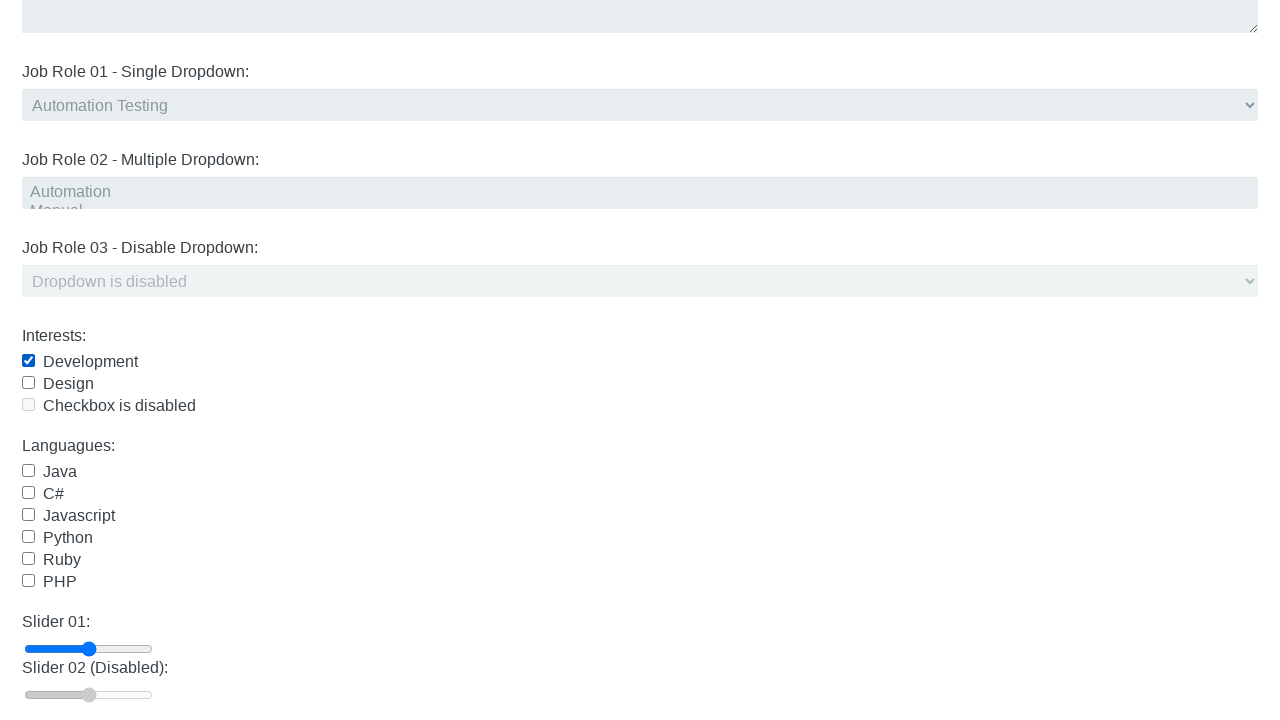

Clicked 'Java' checkbox at (28, 471) on input#java
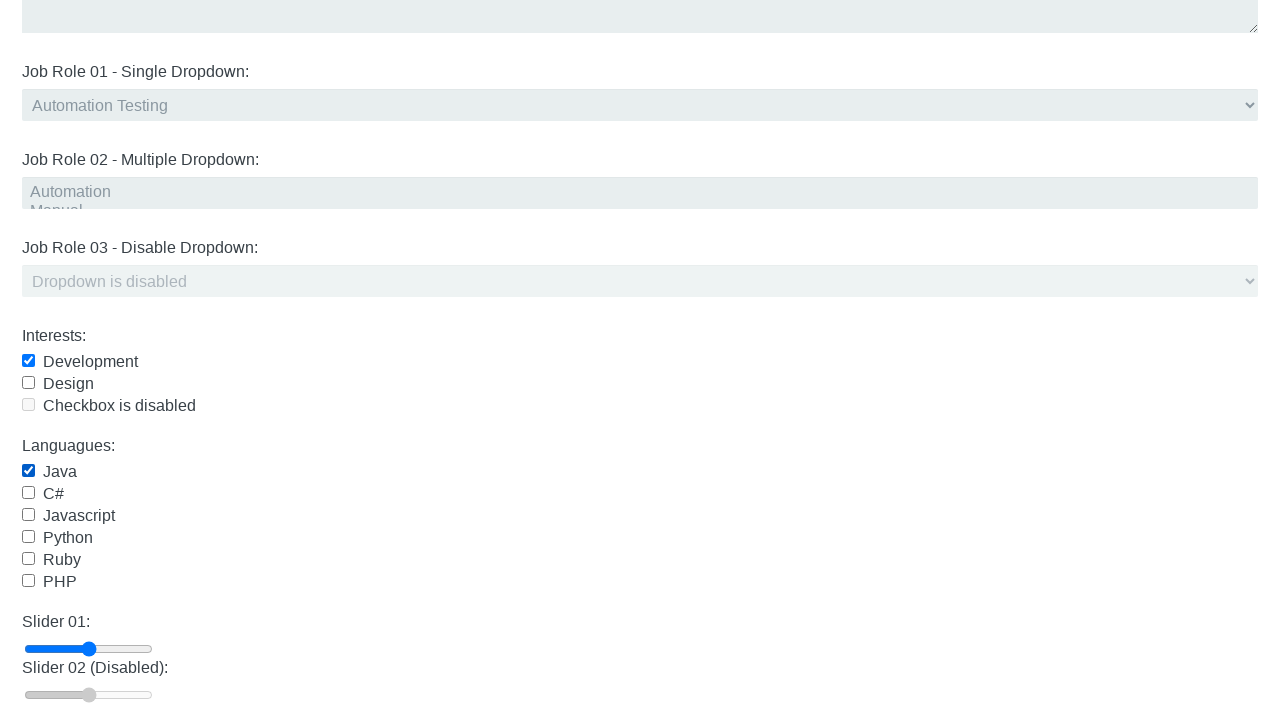

Verified 'Under 18' radio button is selected
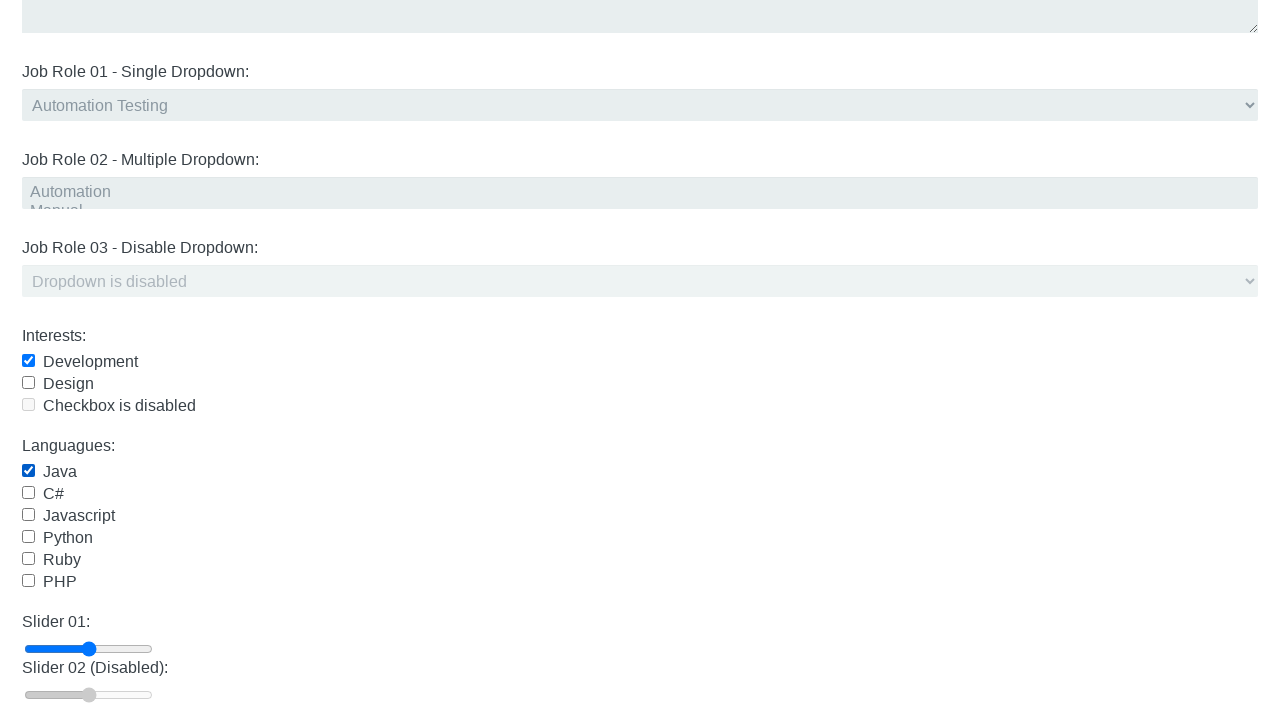

Verified 'Development' checkbox is selected
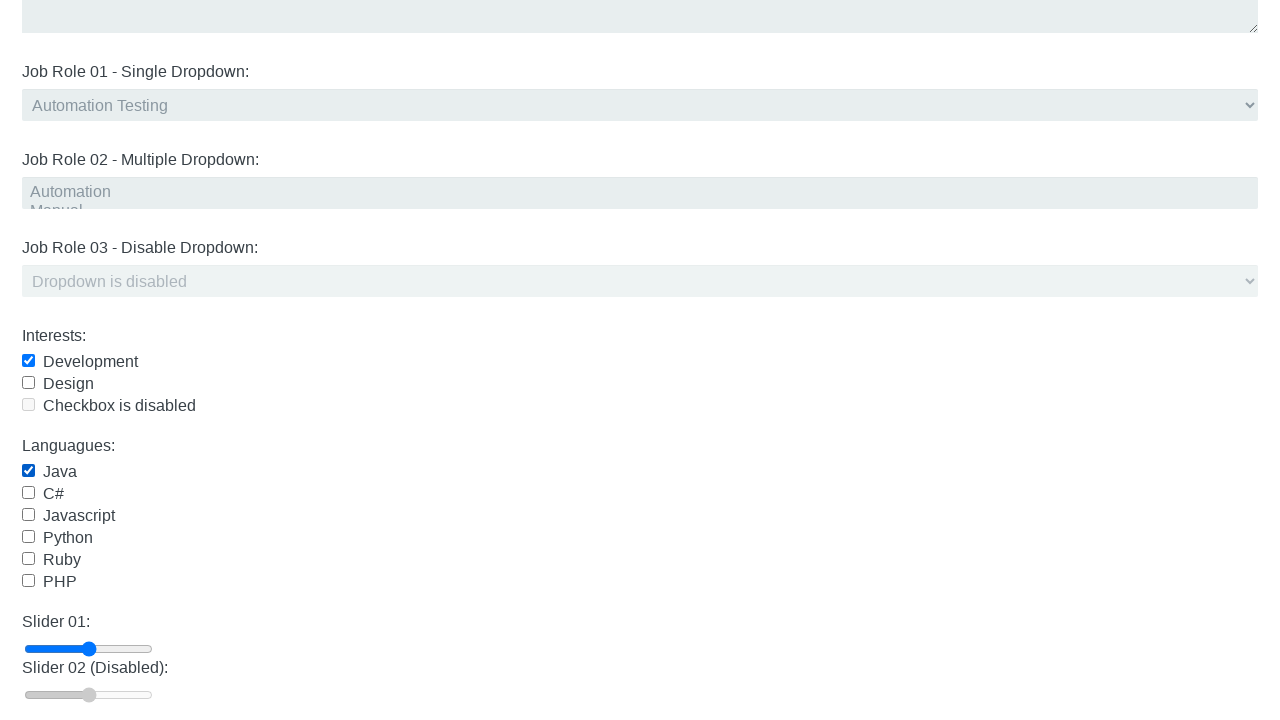

Verified 'Java' checkbox is selected
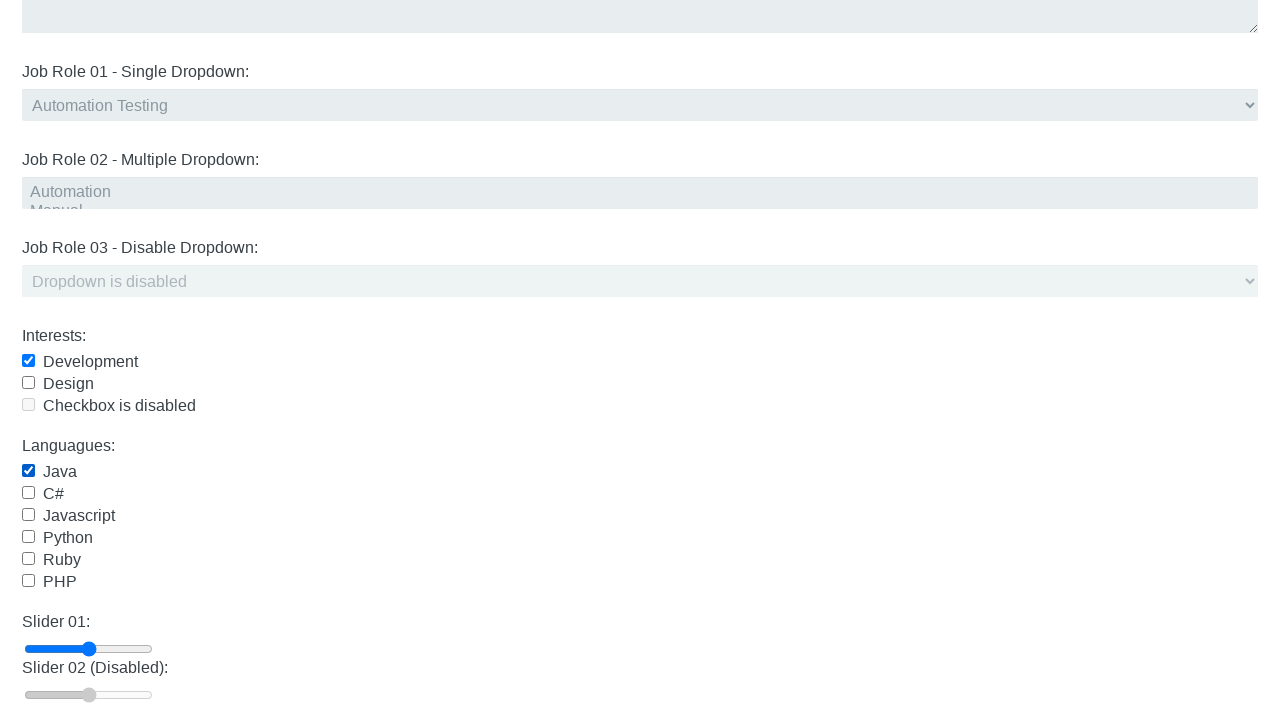

Clicked 'Java' checkbox to deselect it at (28, 471) on input#java
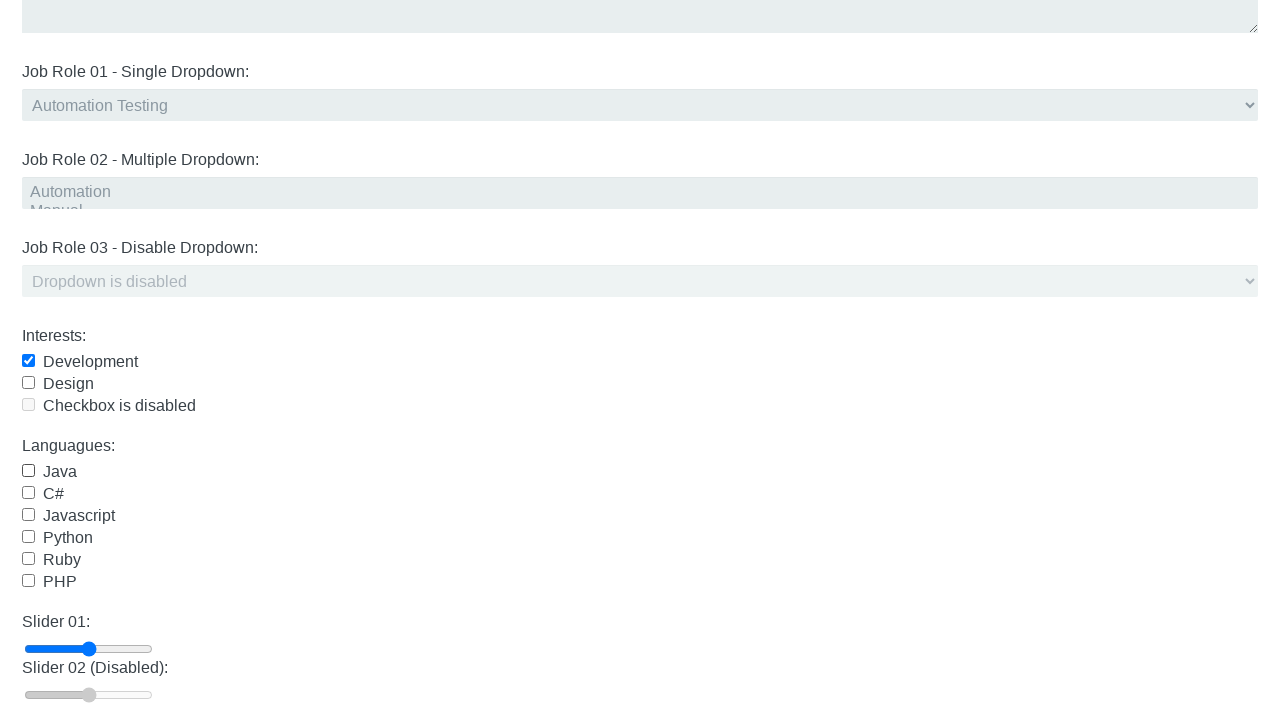

Verified 'Java' checkbox is deselected
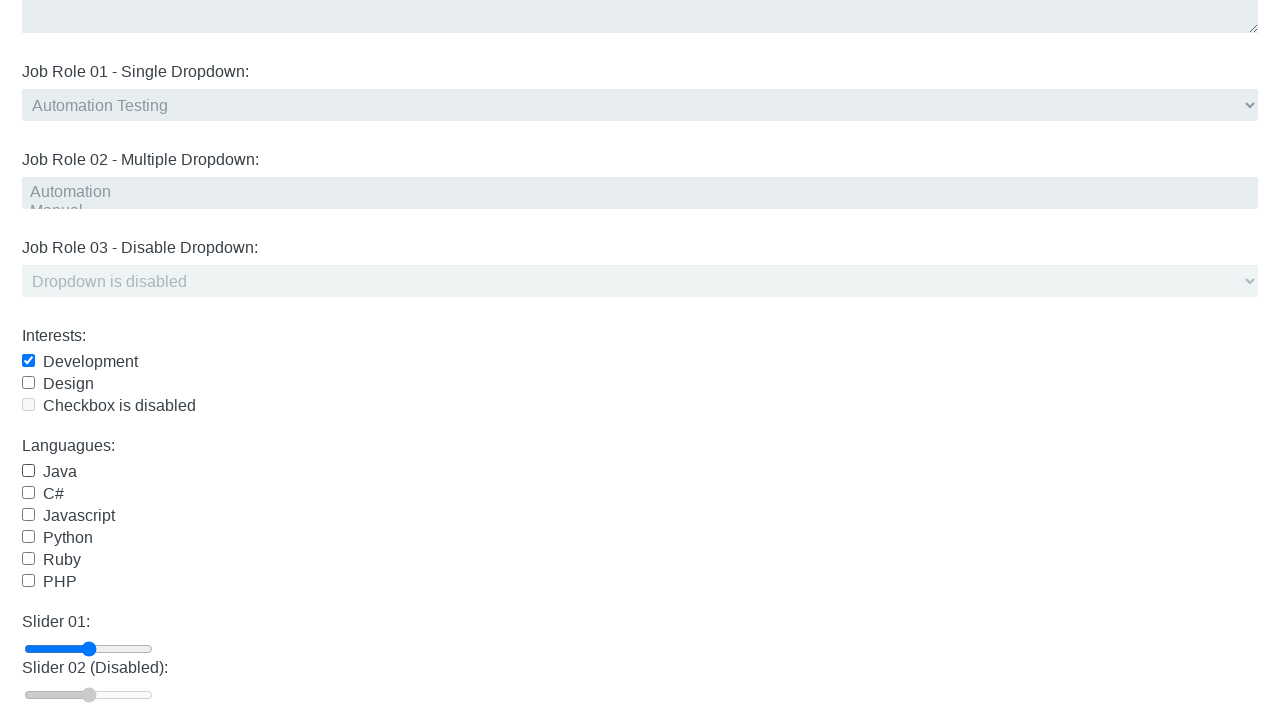

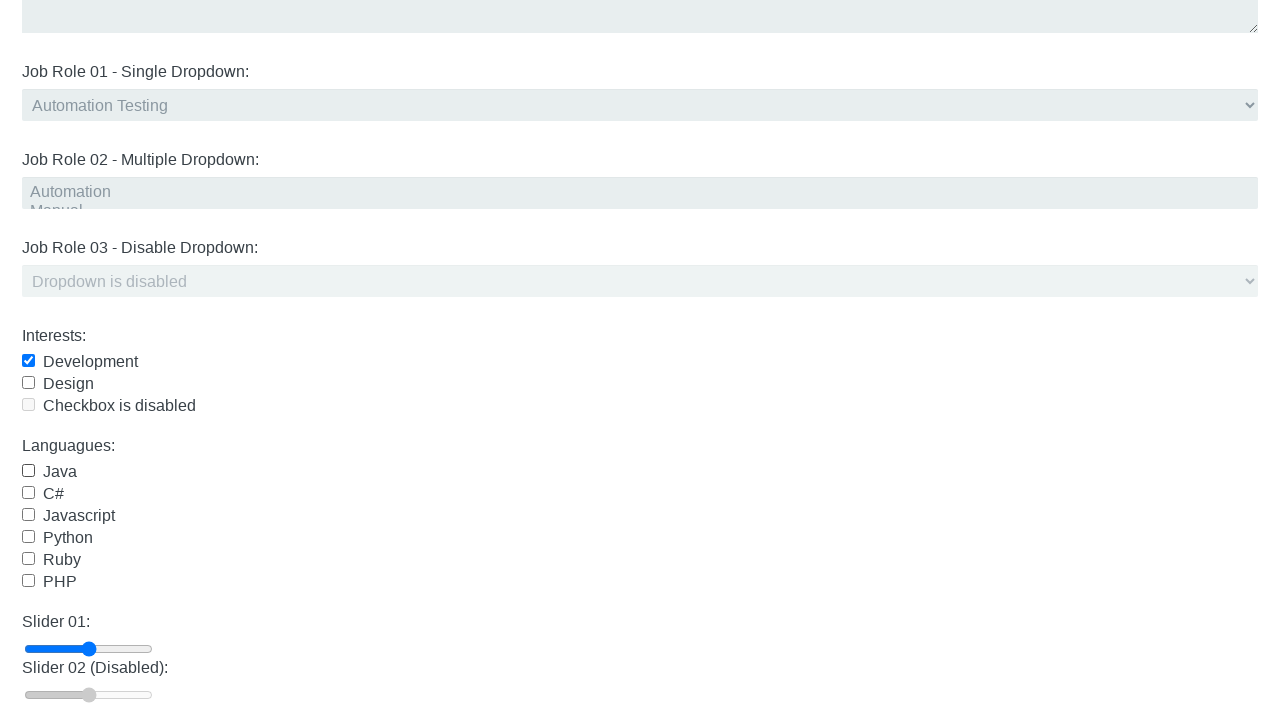